Tests the CarMax search functionality by entering "SUV" in uppercase using keyboard actions and submitting the search

Starting URL: https://www.carmax.com/

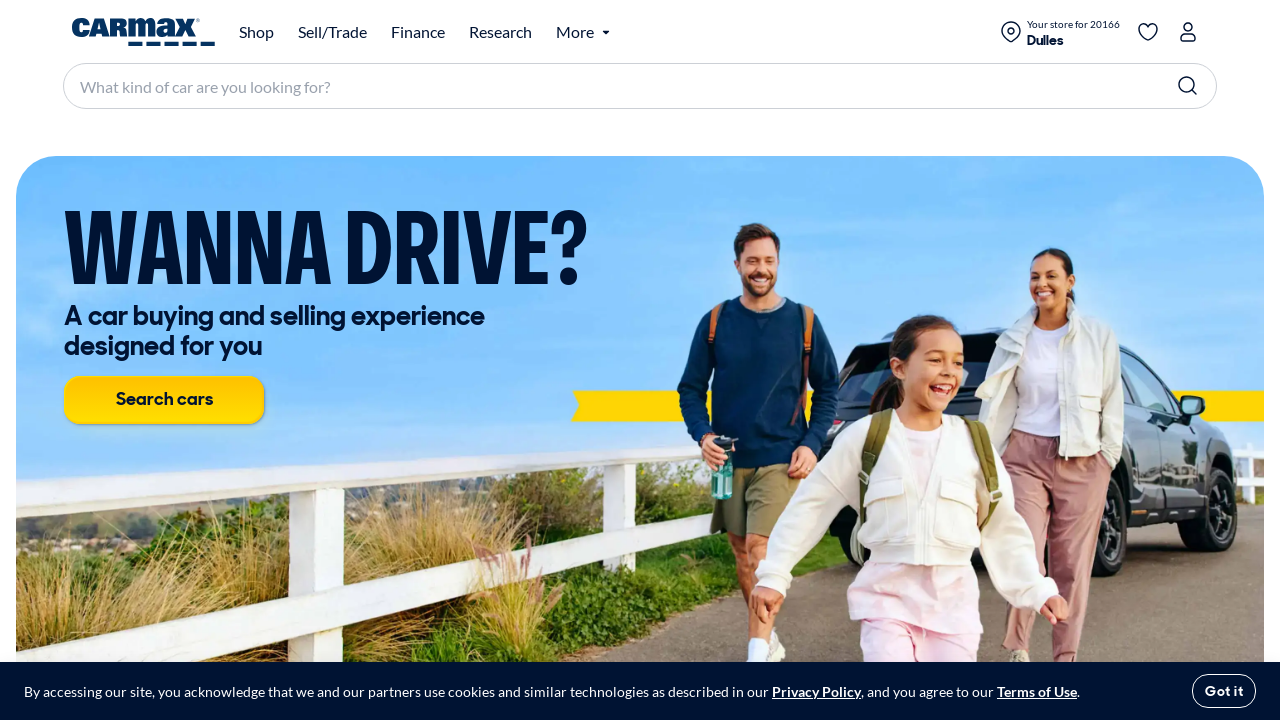

Located the search box element using XPath
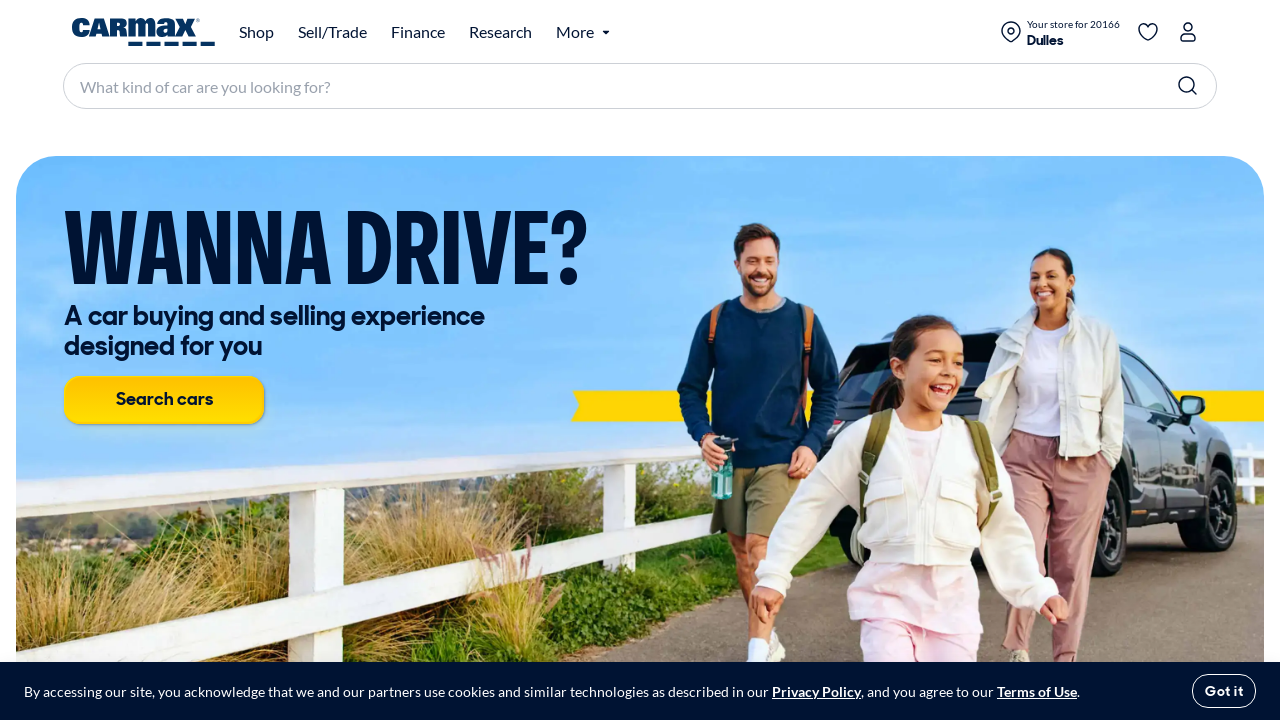

Clicked on the search box to focus it at (612, 86) on xpath=//input[@name='search' and @class='header-search-bar-input']
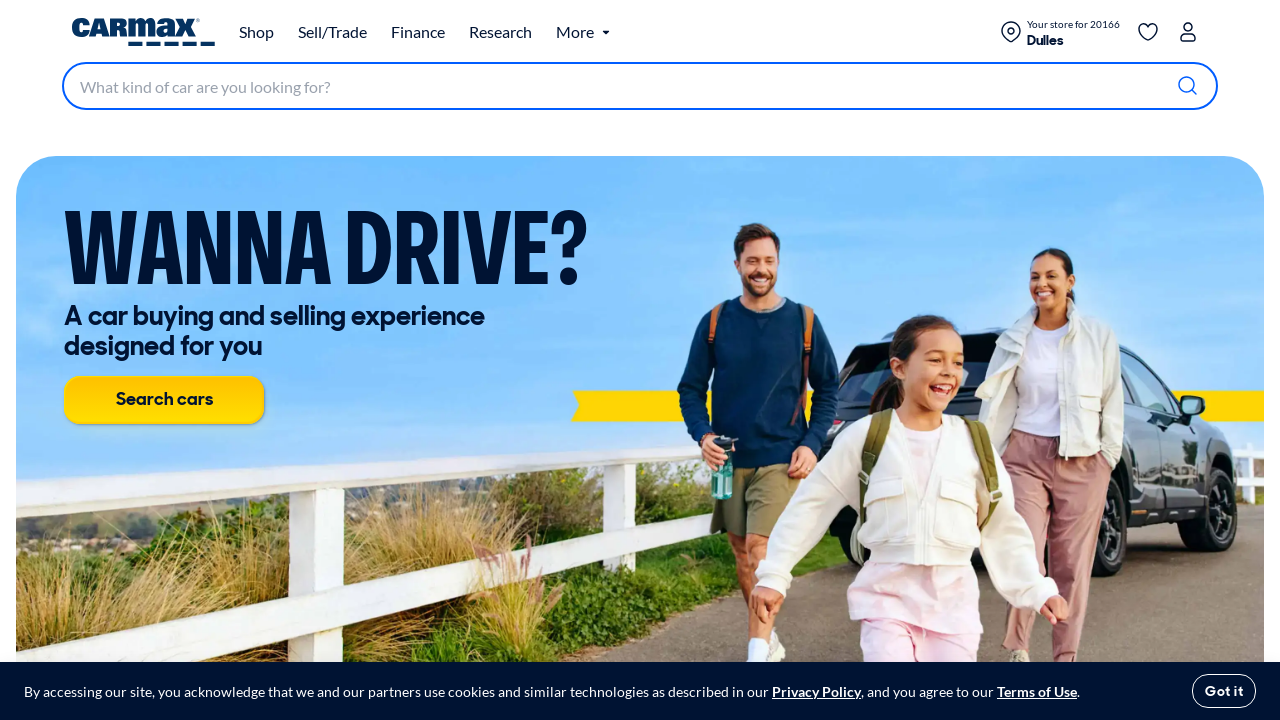

Pressed Shift key down to enable uppercase
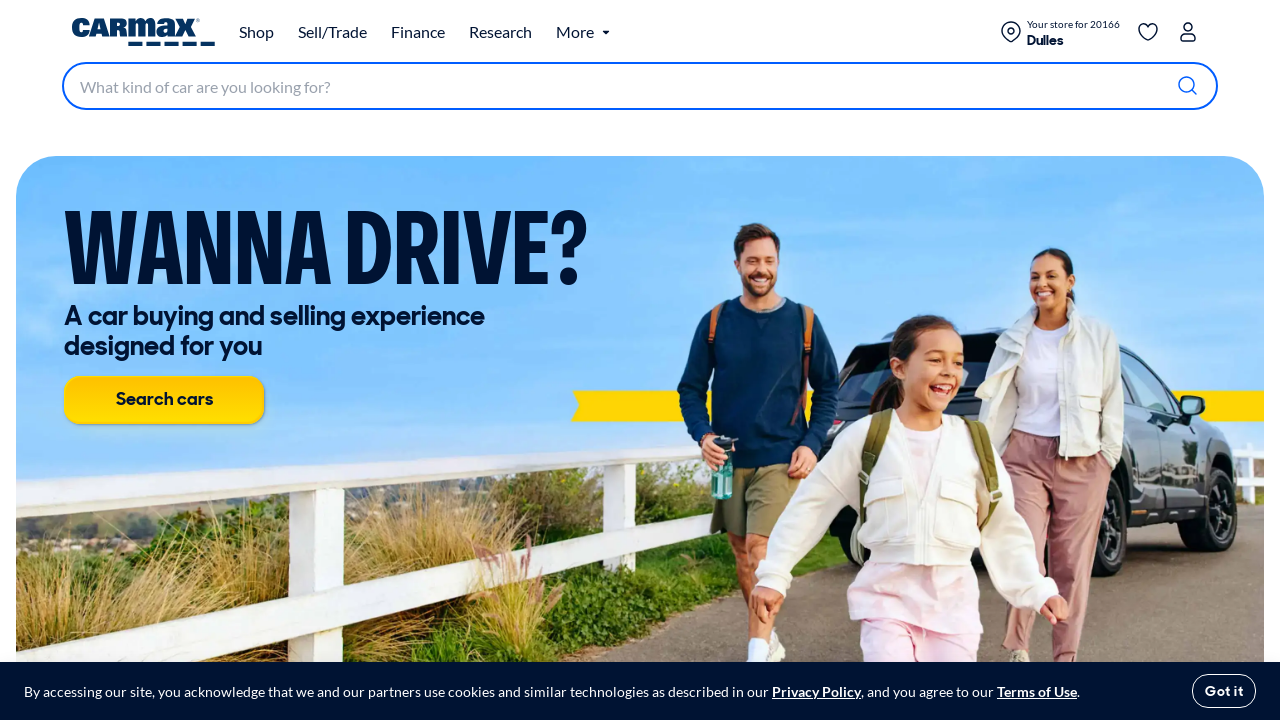

Typed 'suv' with Shift key held (resulting in uppercase 'SUV')
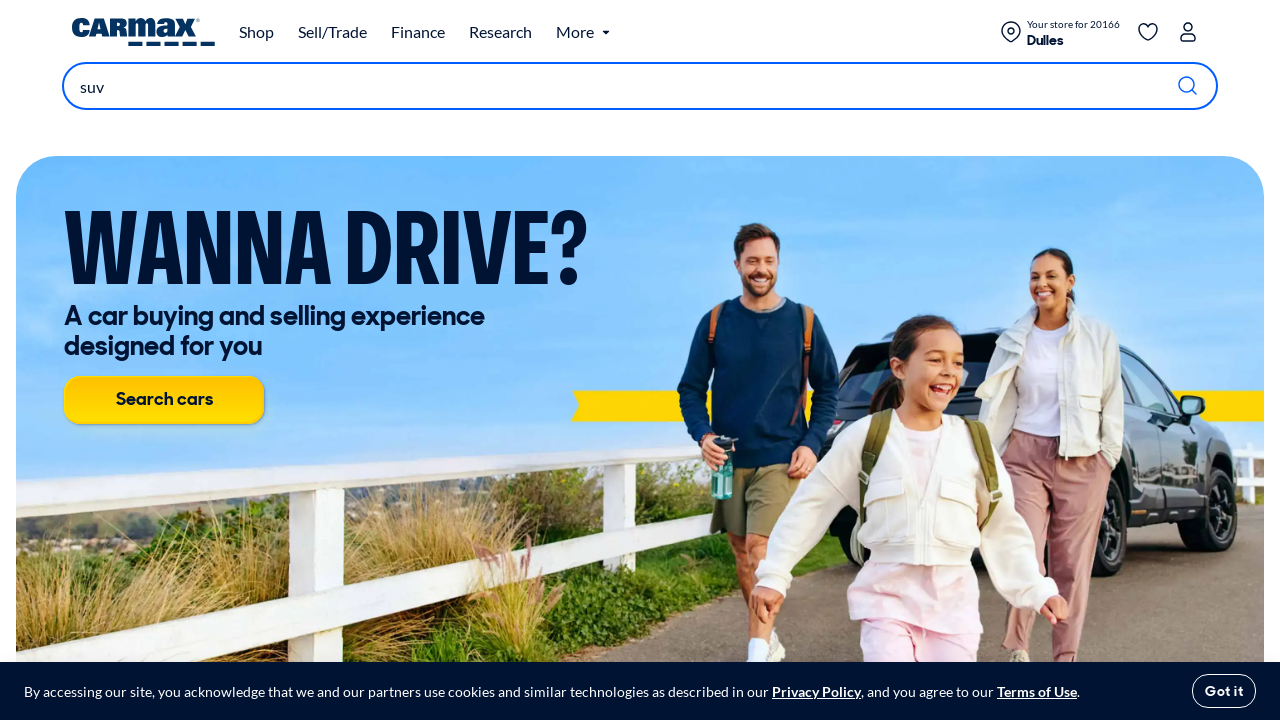

Released Shift key
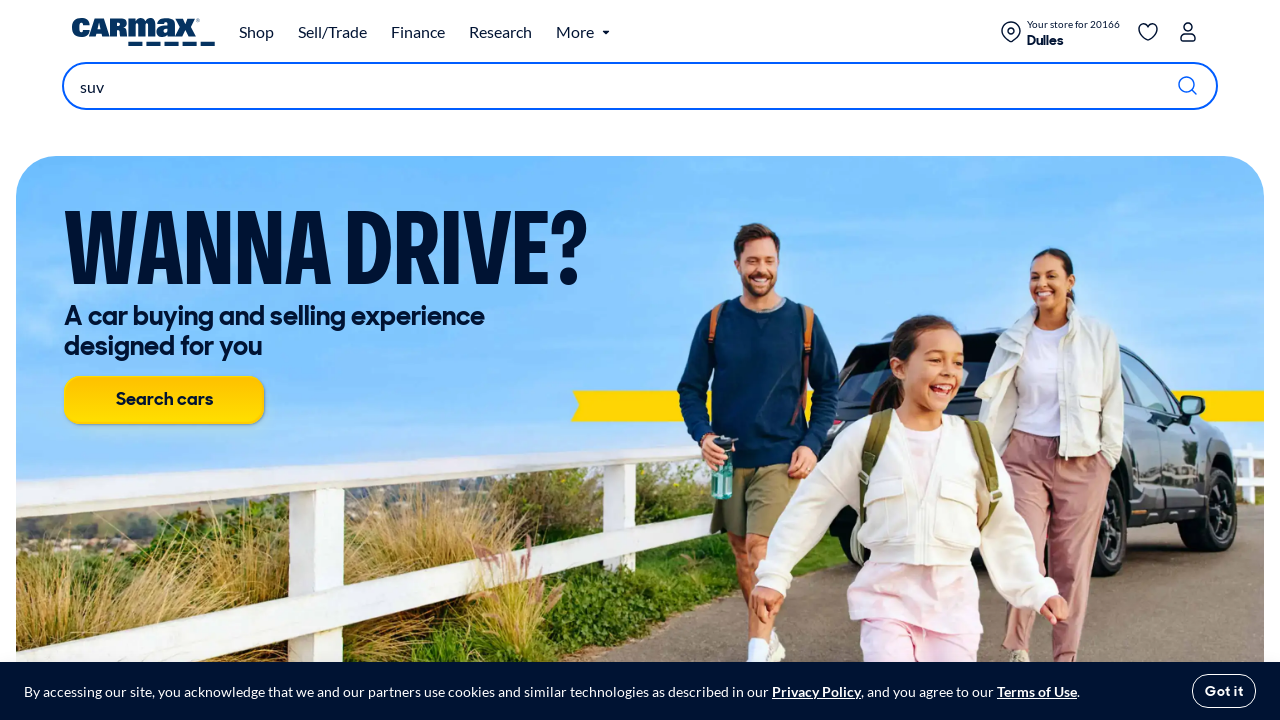

Pressed Enter to submit the search for 'SUV'
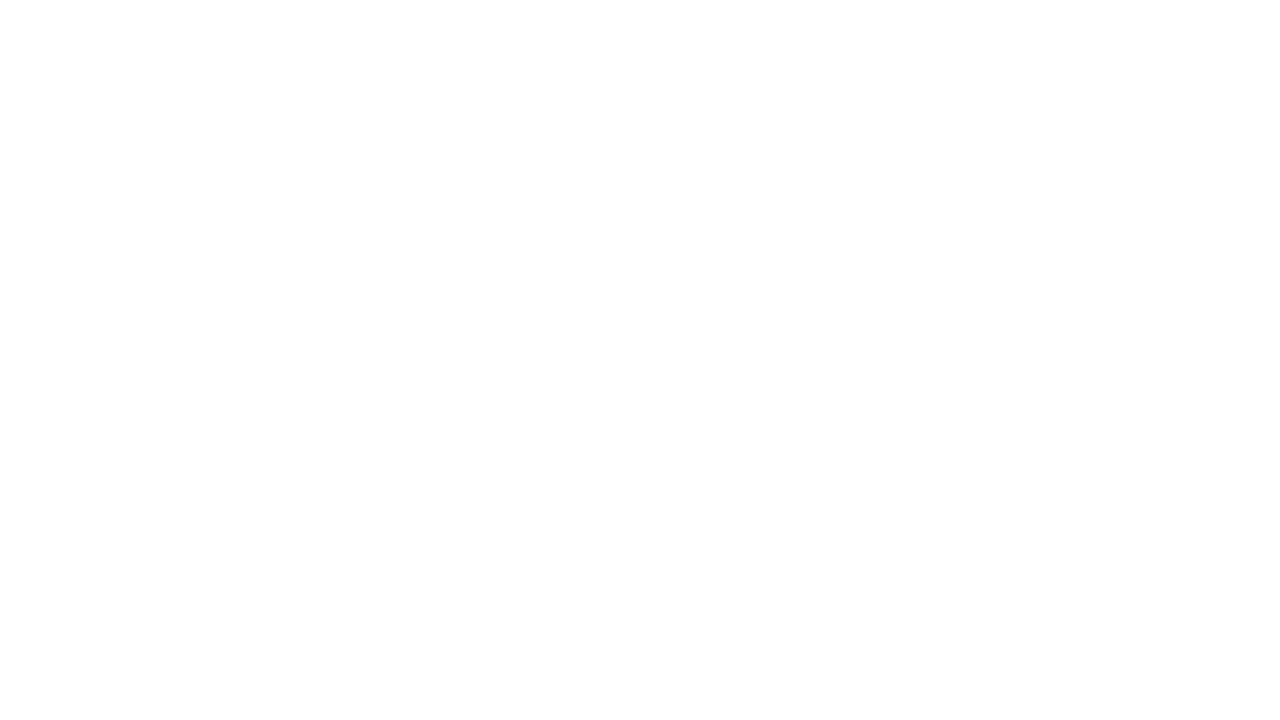

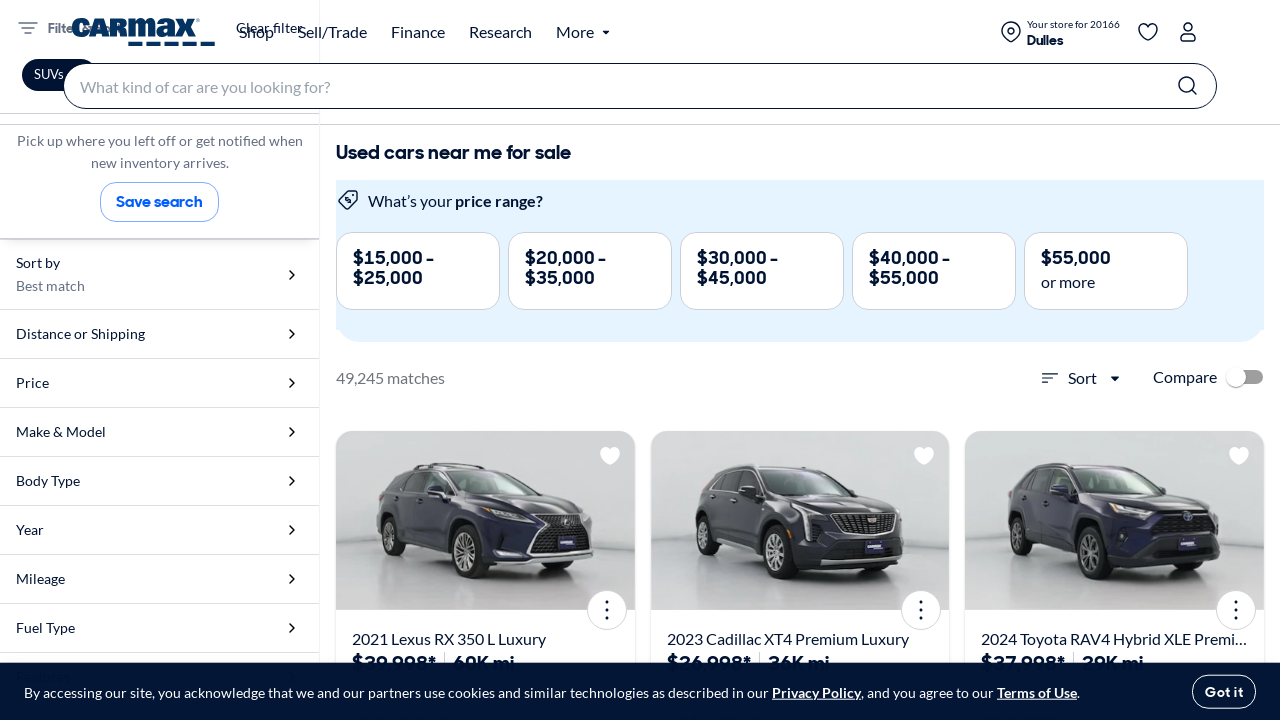